Tests JavaScript alert handling by clicking the "Click for JS Alert" button and accepting the alert dialog that appears

Starting URL: https://the-internet.herokuapp.com/javascript_alerts

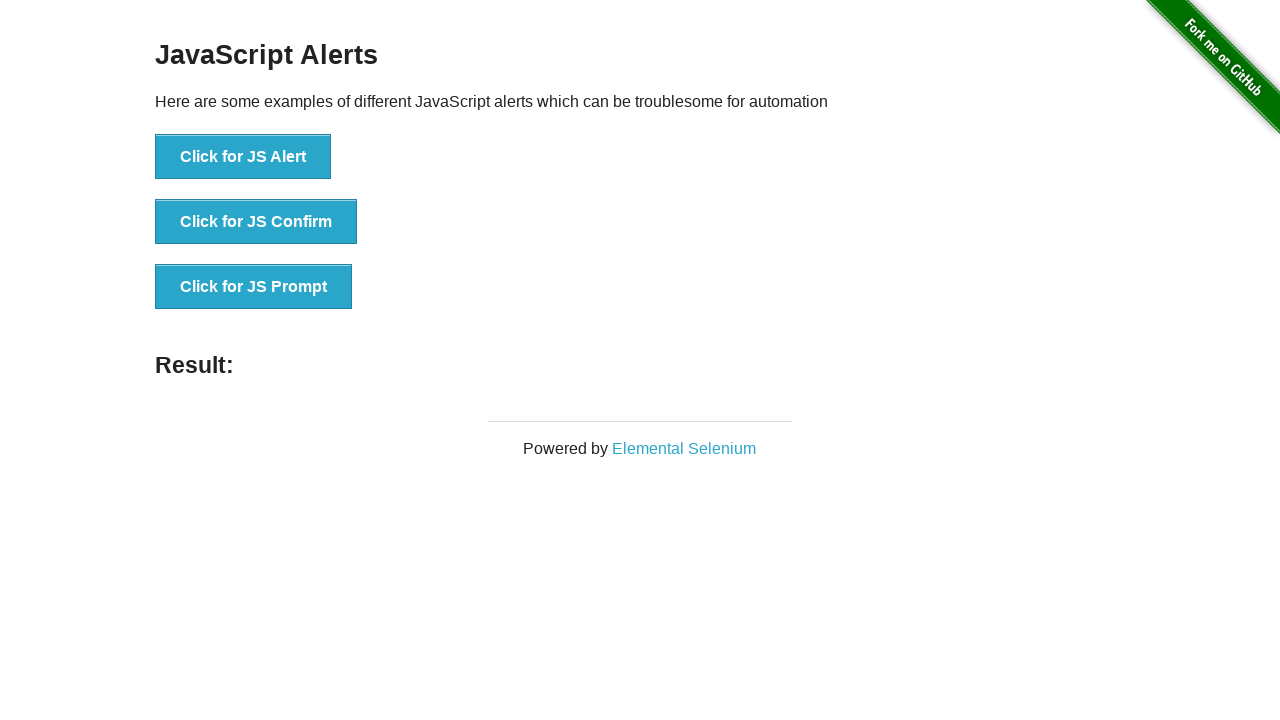

Clicked the 'Click for JS Alert' button at (243, 157) on xpath=//*[text()='Click for JS Alert']
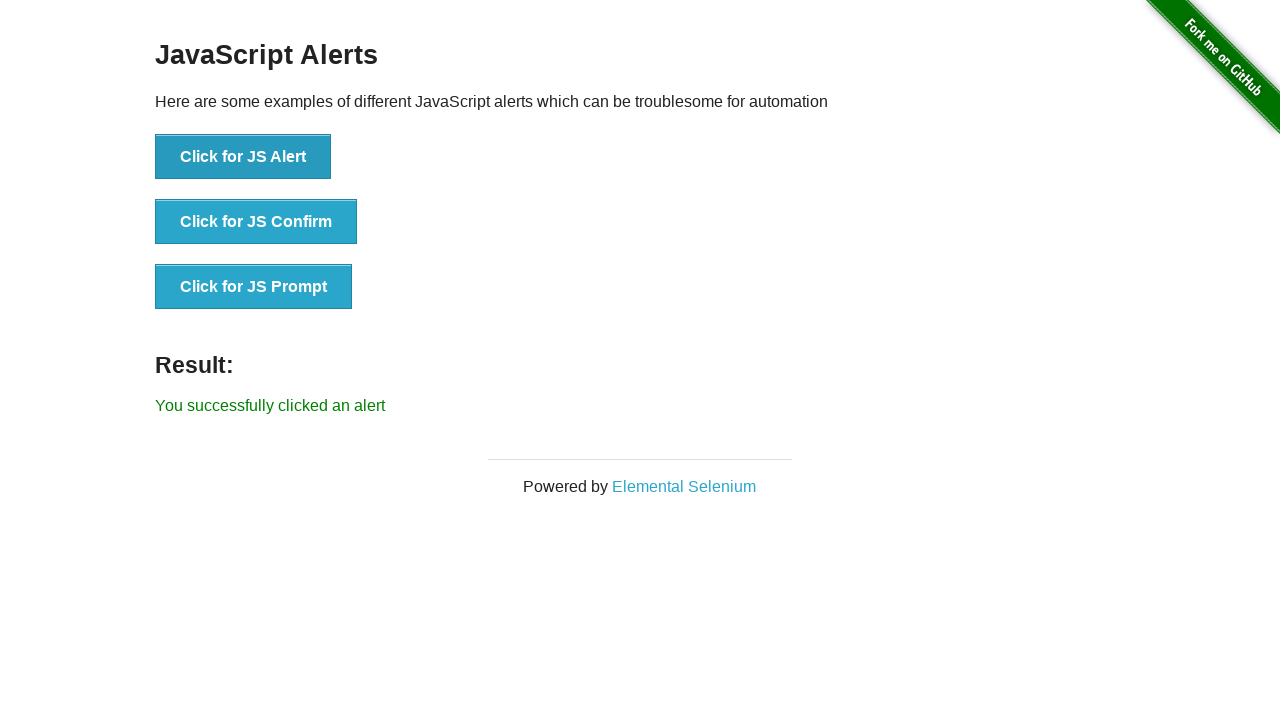

Set up dialog handler to accept alerts
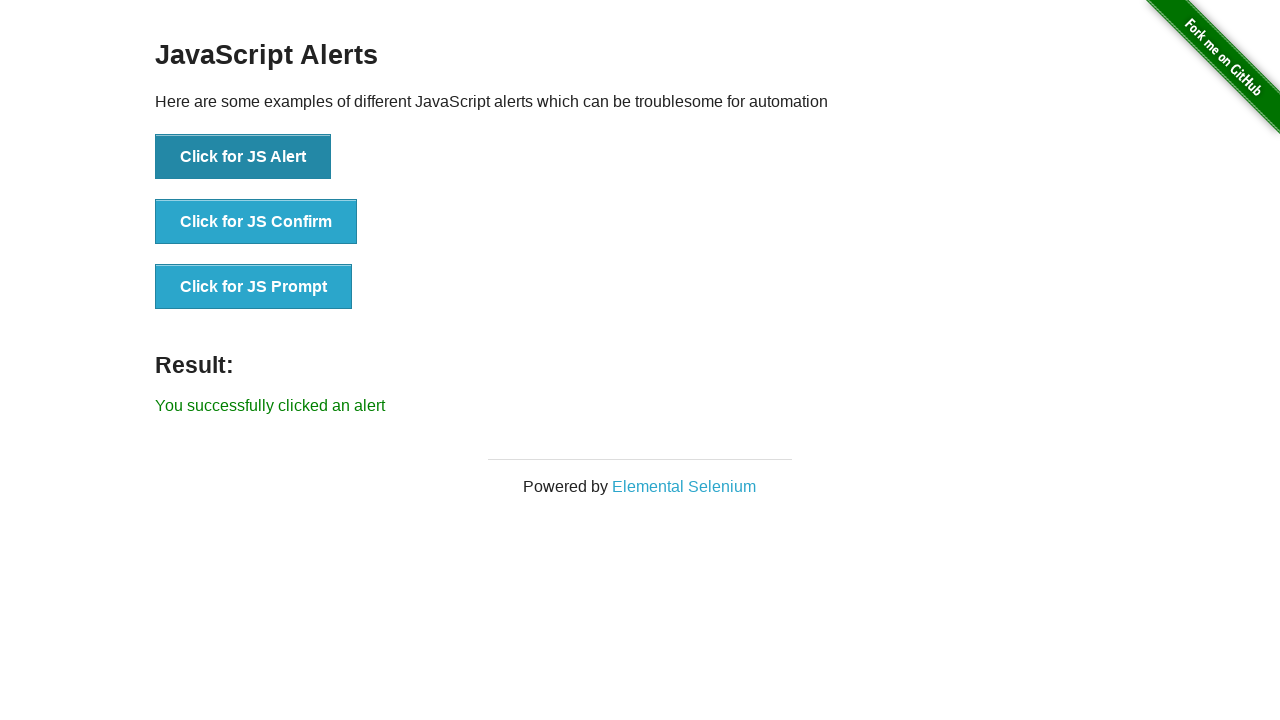

Clicked the 'Click for JS Alert' button again at (243, 157) on xpath=//button[text()='Click for JS Alert']
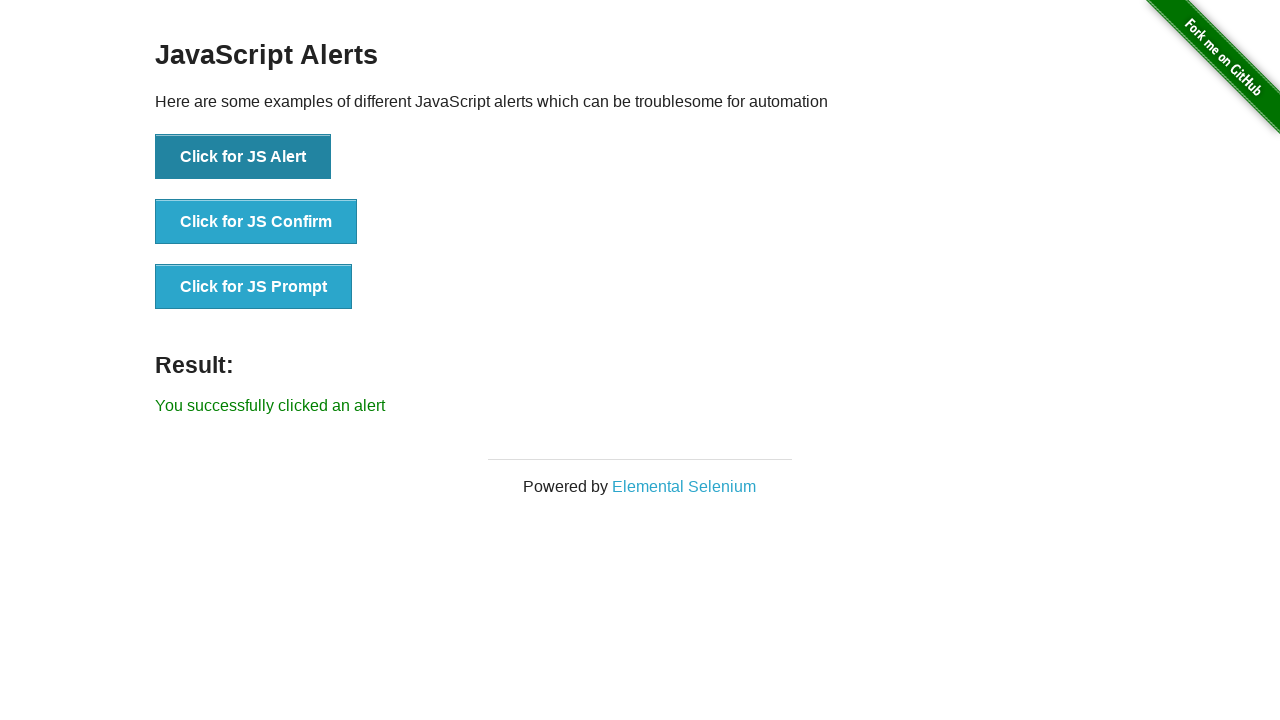

Waited 500ms for alert dialog to appear and be accepted
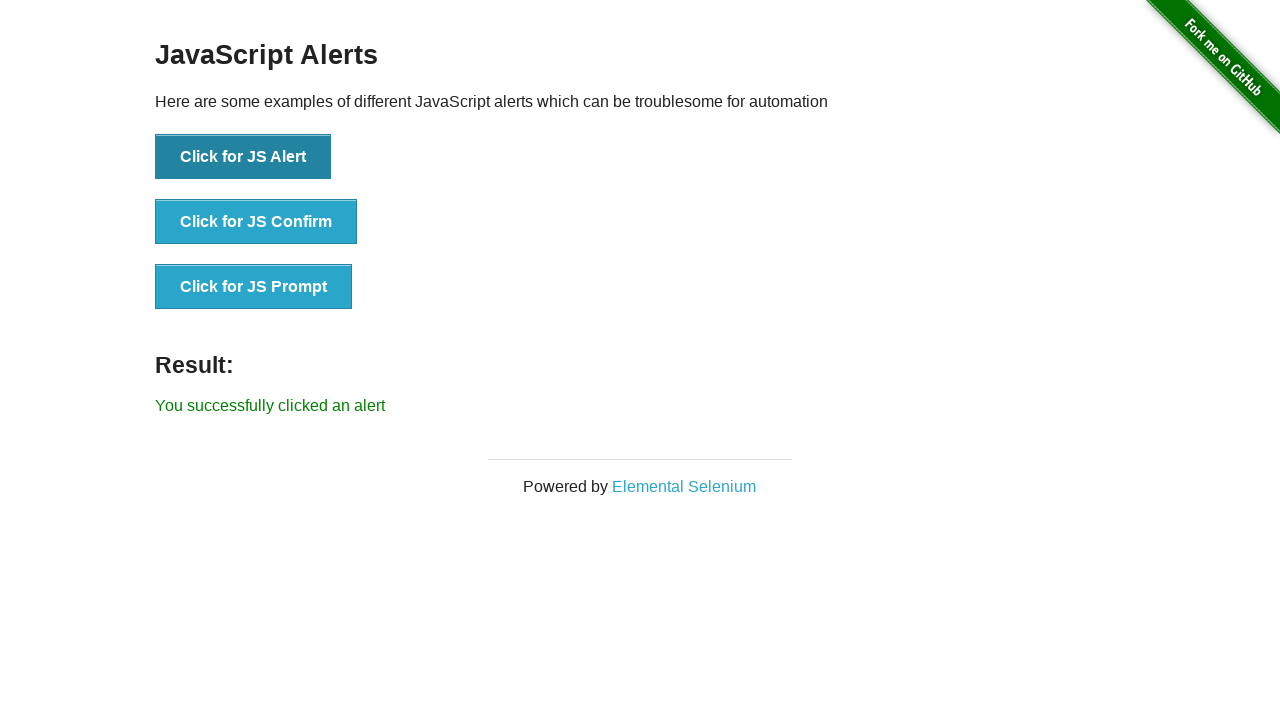

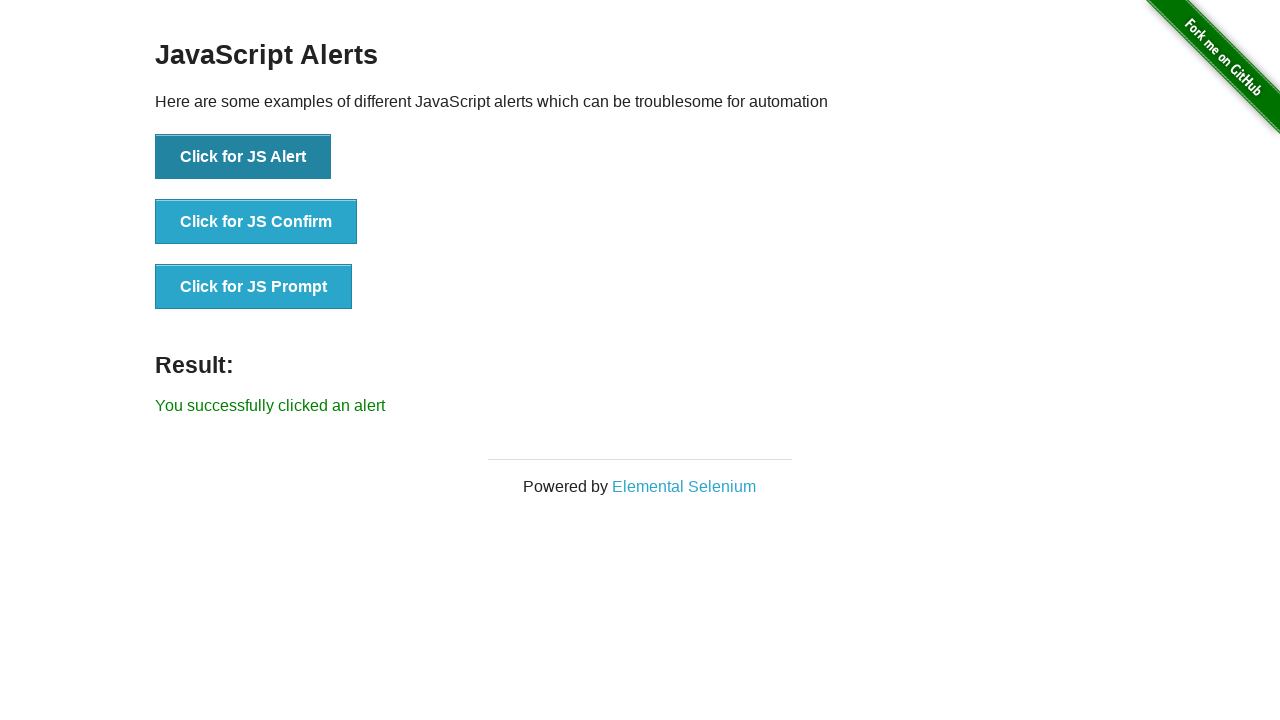